Tests JavaScript prompt alert functionality on W3Schools by clicking a "Try it" button, entering a name in the prompt dialog, accepting it, and verifying the entered text appears on the page

Starting URL: https://www.w3schools.com/js/tryit.asp?filename=tryjs_prompt

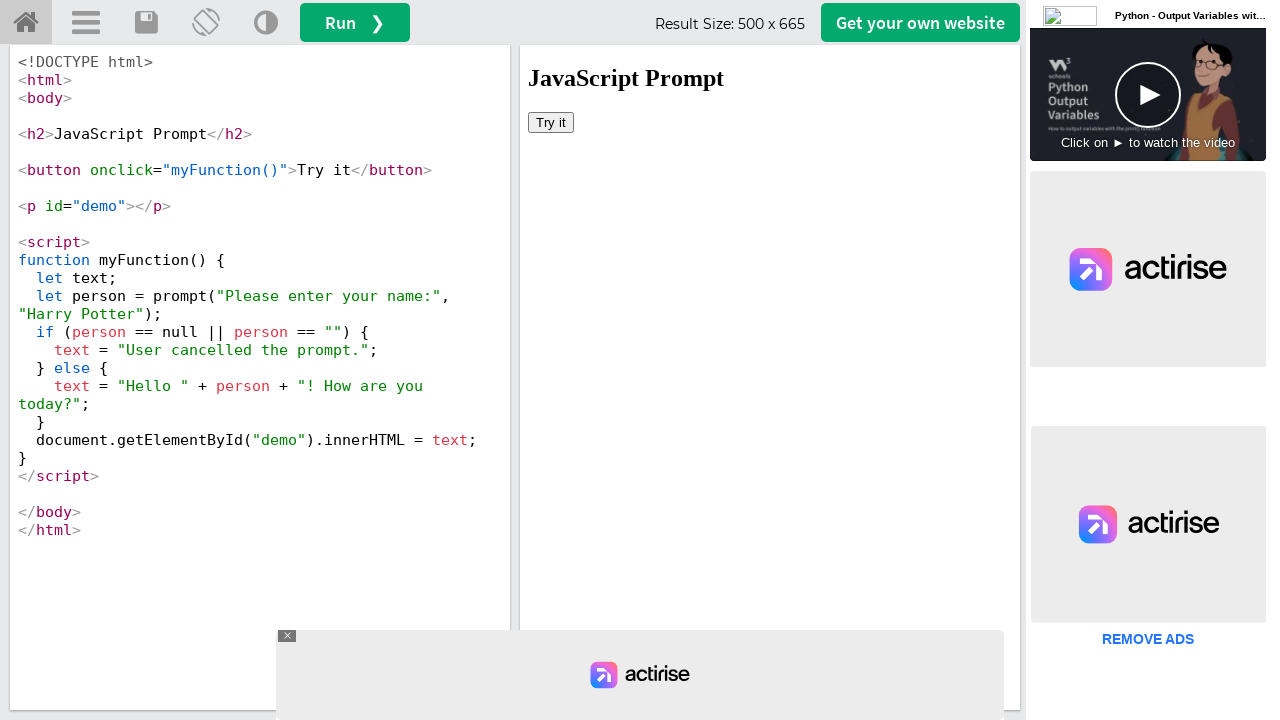

Located iframe containing the demo
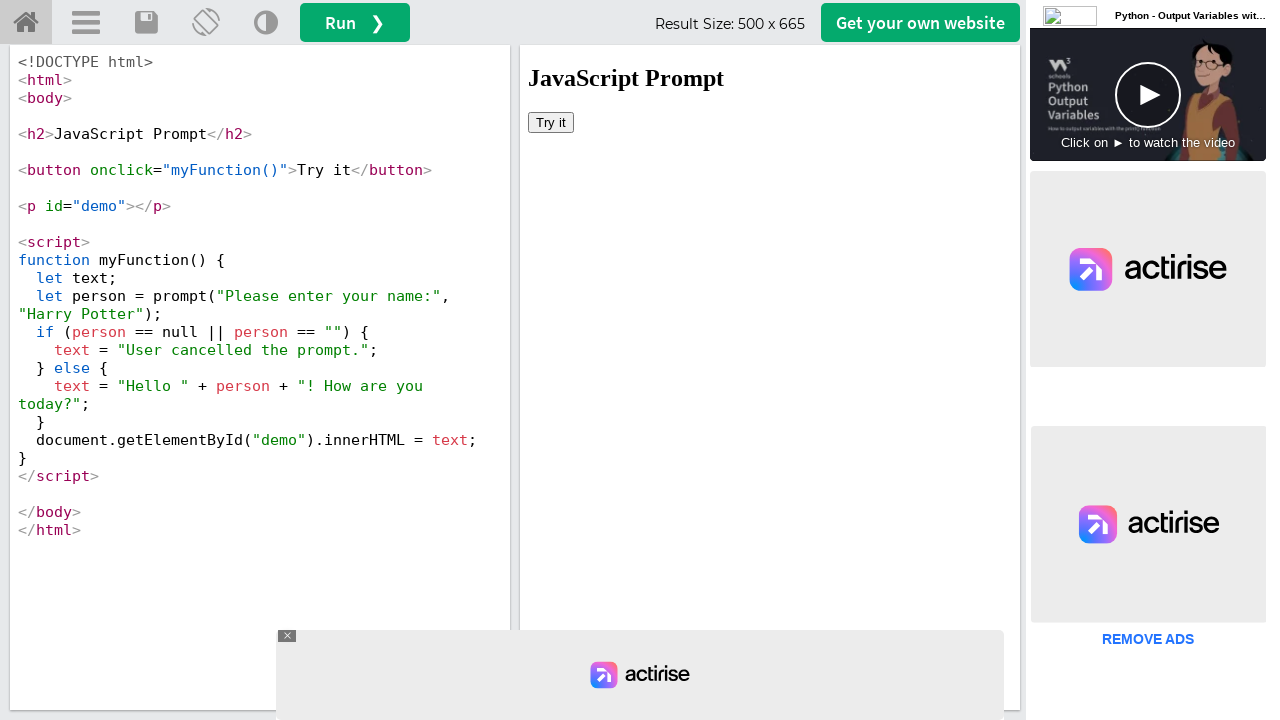

Clicked 'Try it' button inside iframe at (551, 122) on iframe >> nth=0 >> internal:control=enter-frame >> xpath=//button[text()='Try it
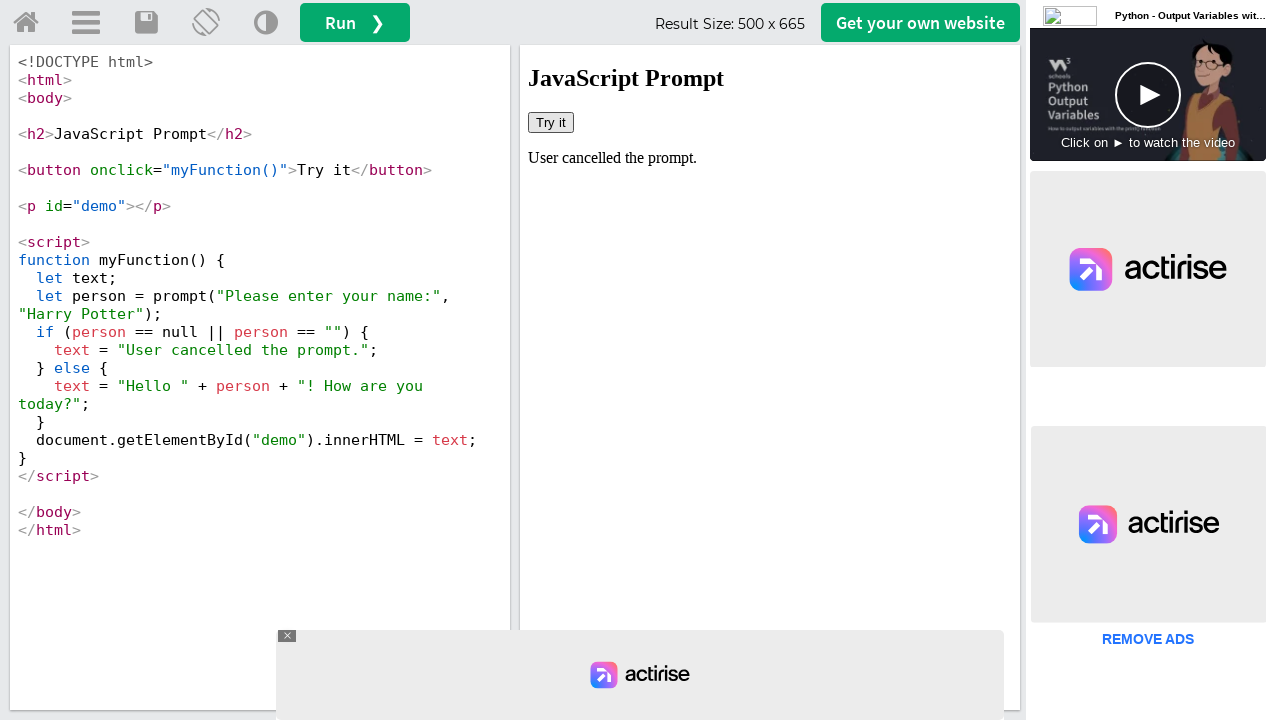

Set up dialog handler to accept prompt with 'Marcus'
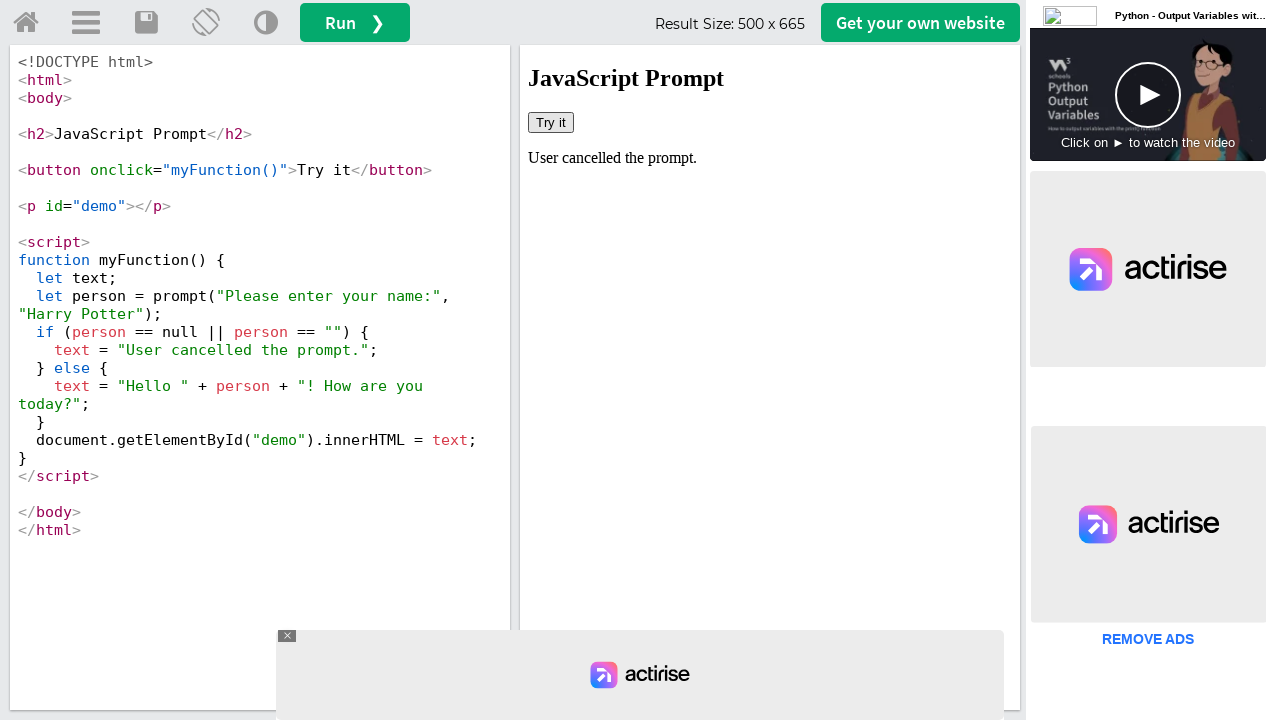

Clicked 'Try it' button to trigger prompt dialog at (551, 122) on iframe >> nth=0 >> internal:control=enter-frame >> xpath=//button[text()='Try it
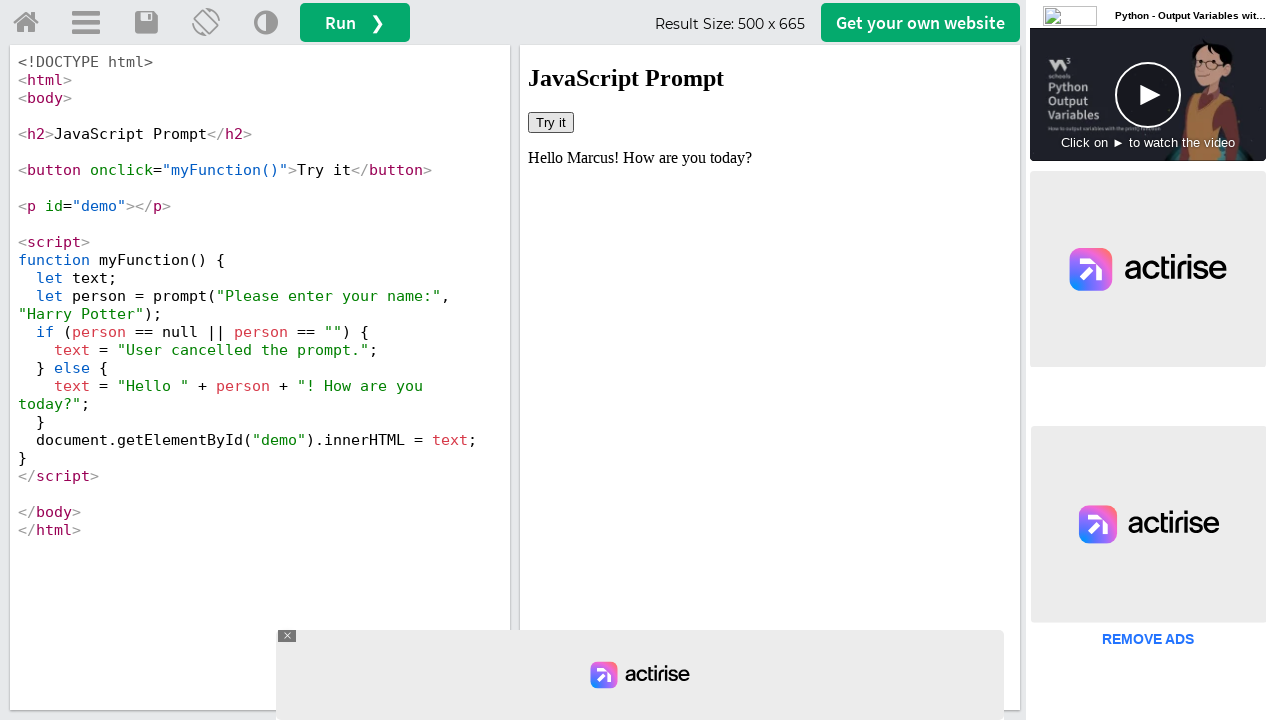

Verified result text appeared in #demo element
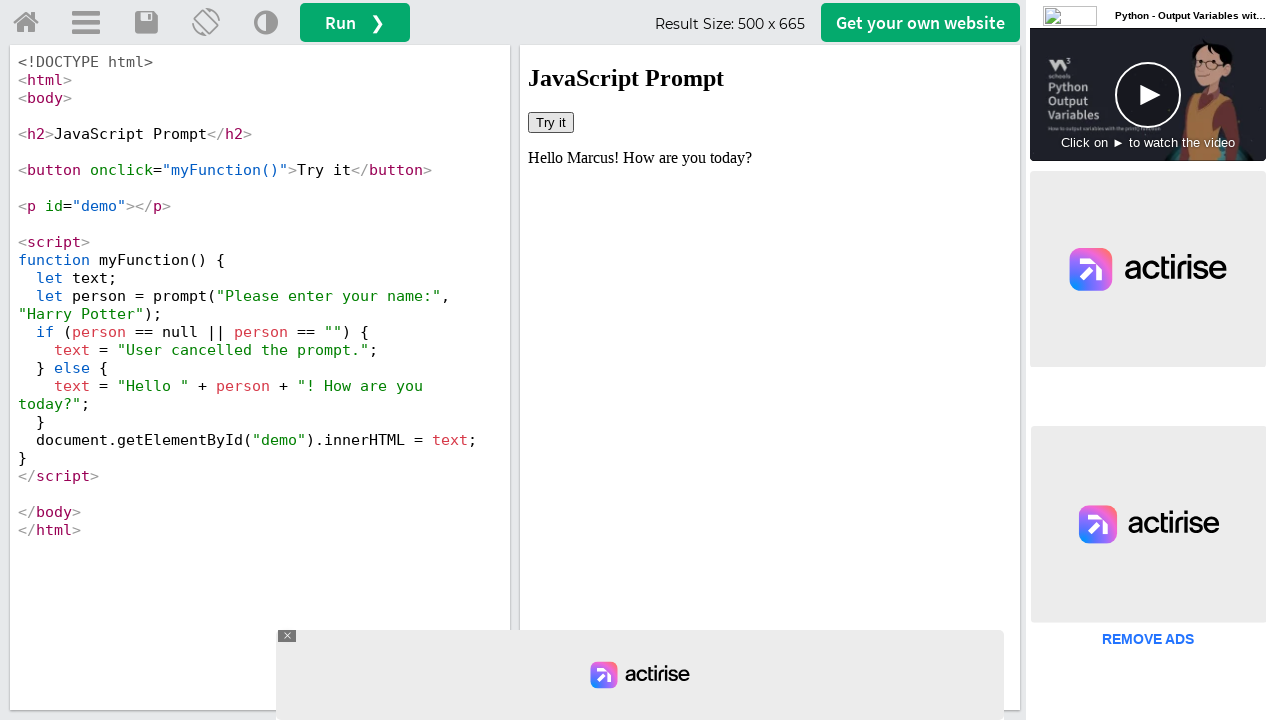

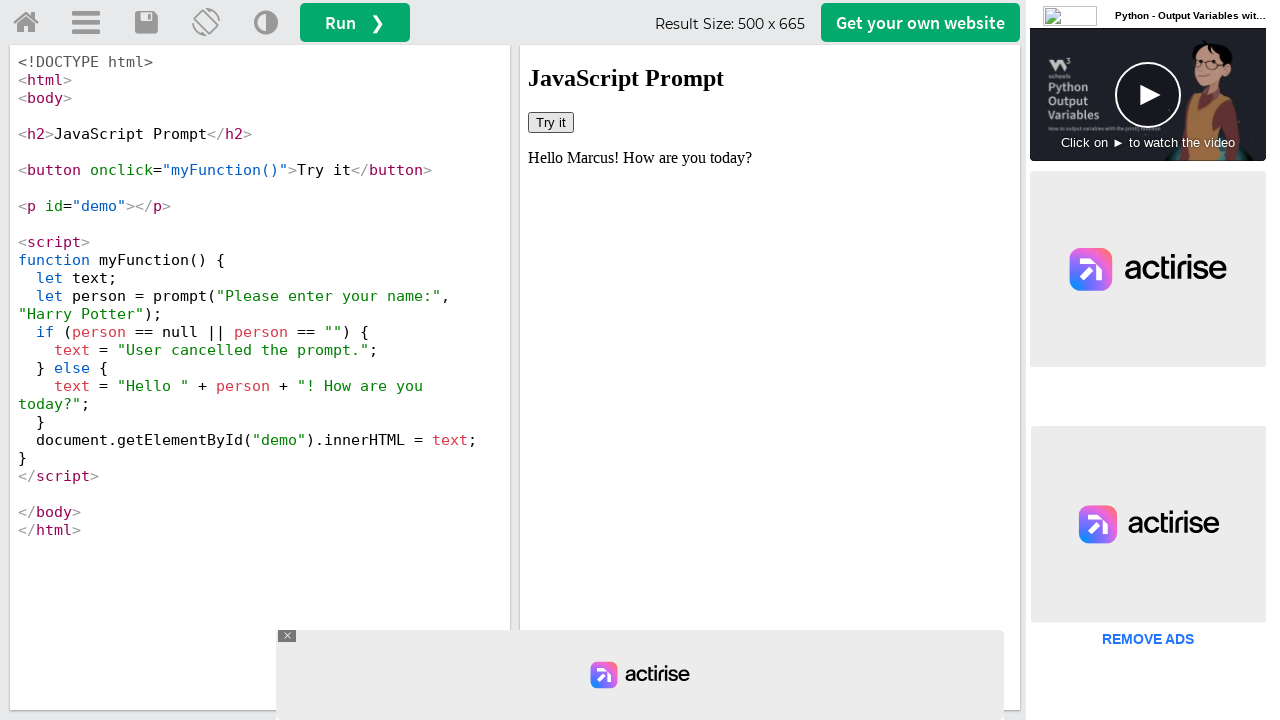